Navigates to Naveen Automation Labs website and clicks on the "Schedule Meeting with Naveen" link

Starting URL: https://naveenautomationlabs.com/

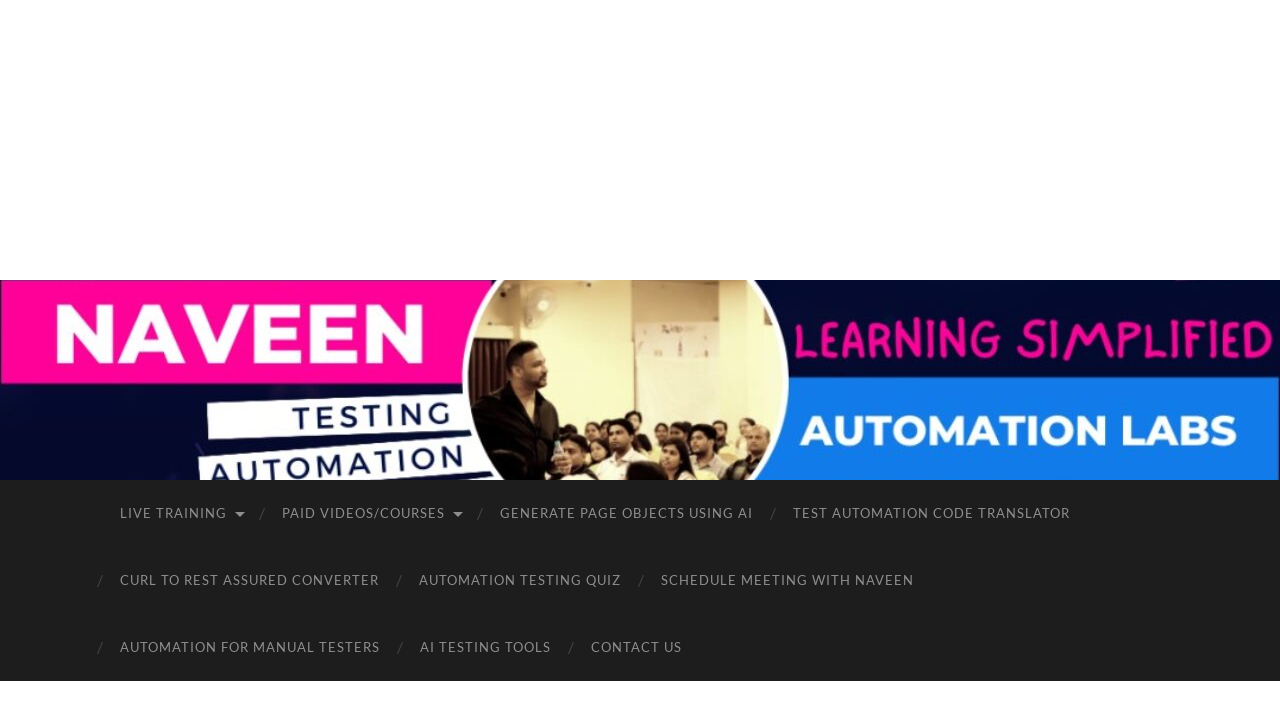

Navigated to Naveen Automation Labs website
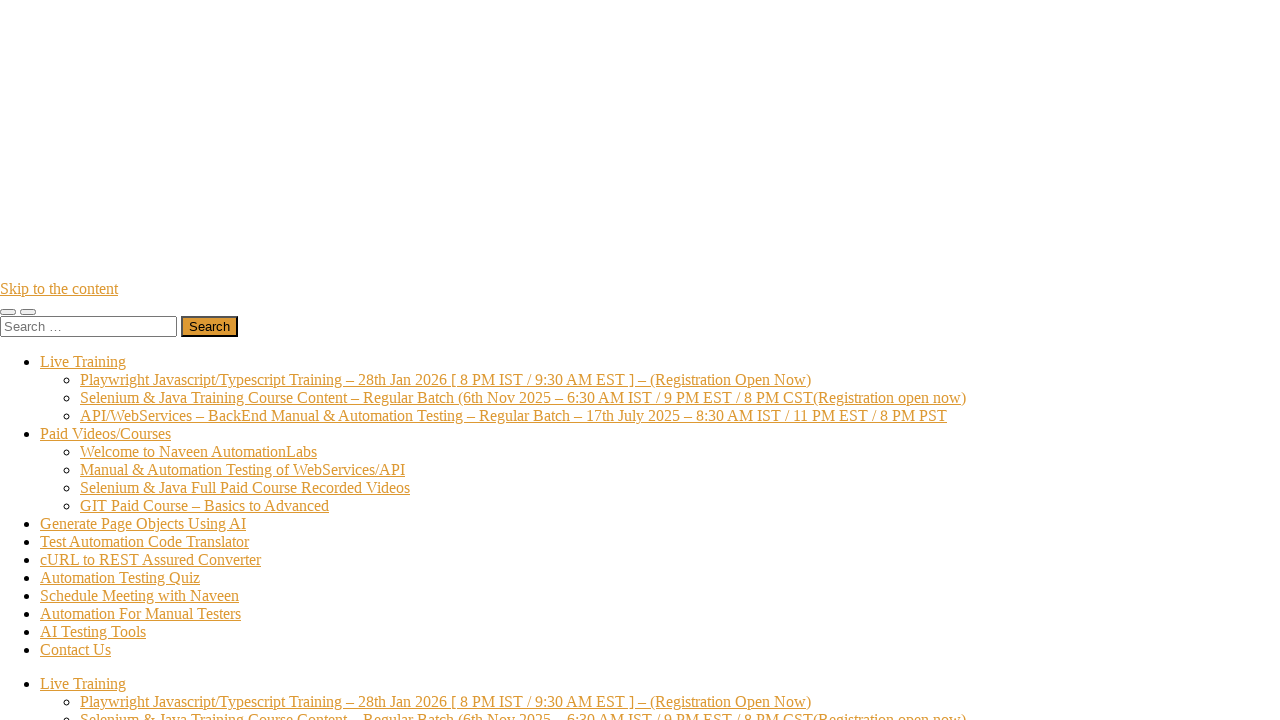

Clicked on 'Schedule Meeting with Naveen' link at (660, 596) on xpath=//a[text()='Schedule Meeting with Naveen']//parent::li[@id='menu-item-2085
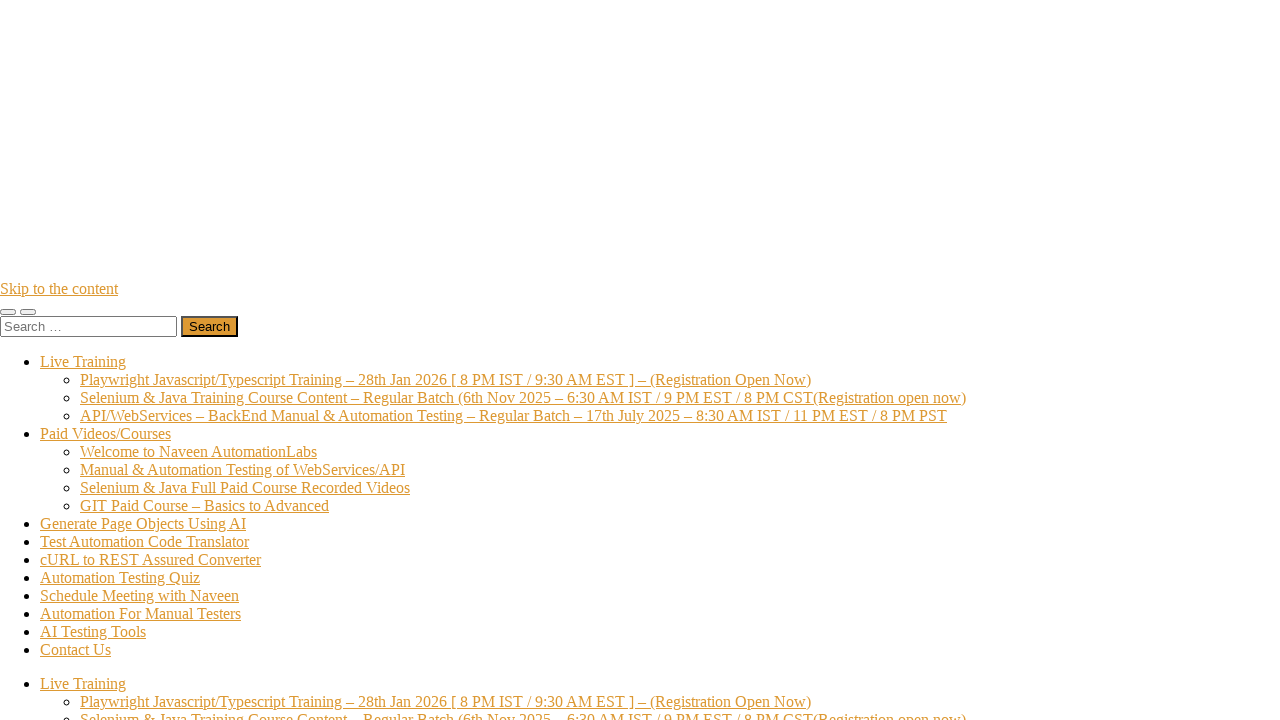

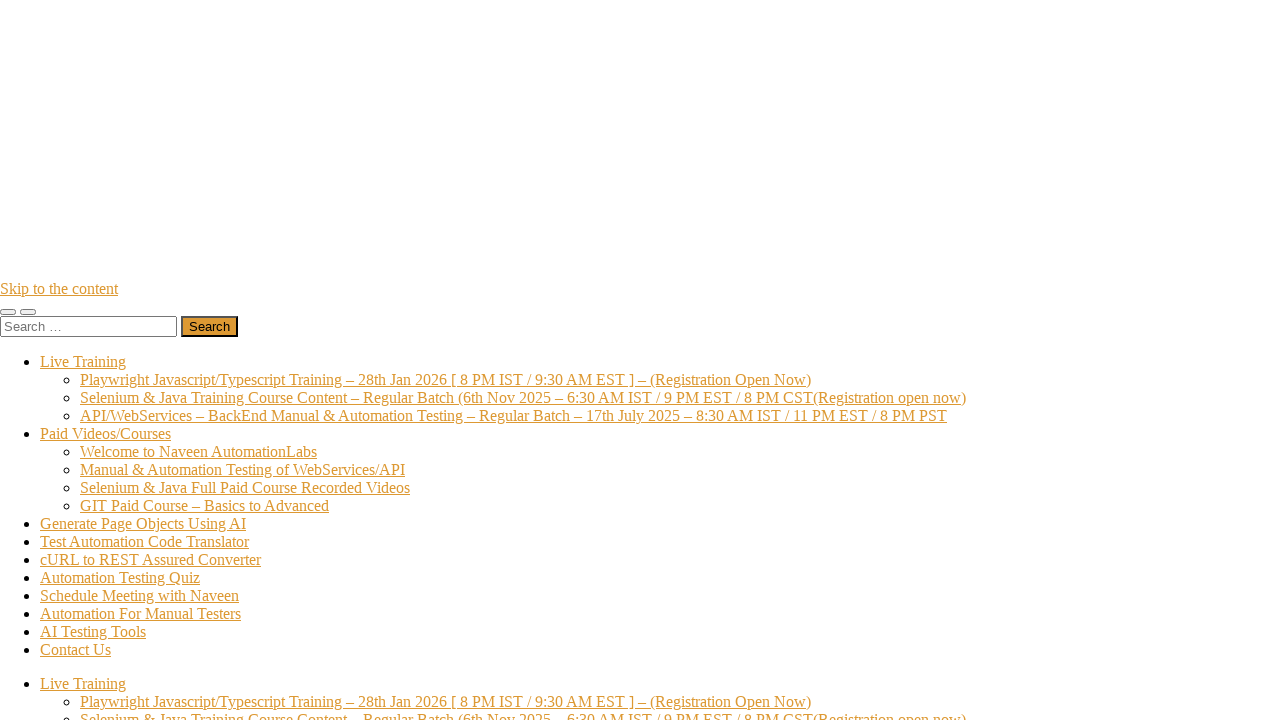